Navigates to a page that automatically opens a new tab after 3 seconds to test tab handling behavior

Starting URL: https://practice.cydeo.com/open_new_tab

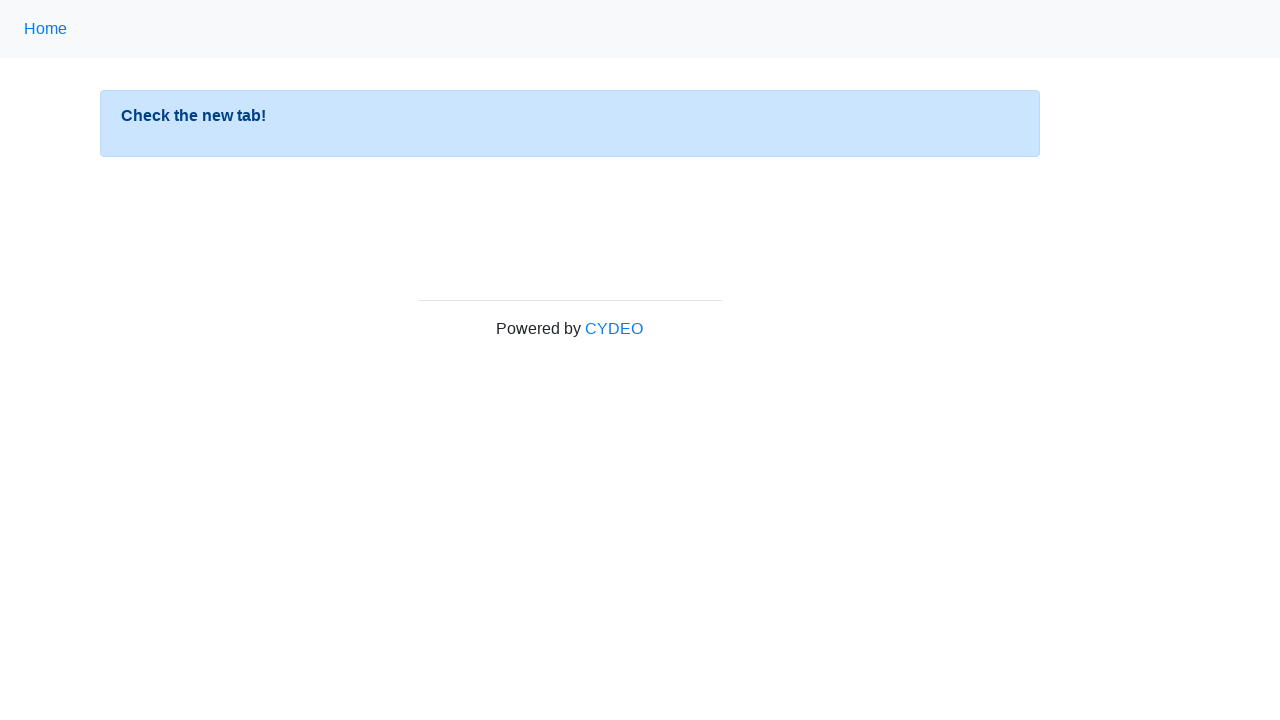

Navigated to https://practice.cydeo.com/open_new_tab
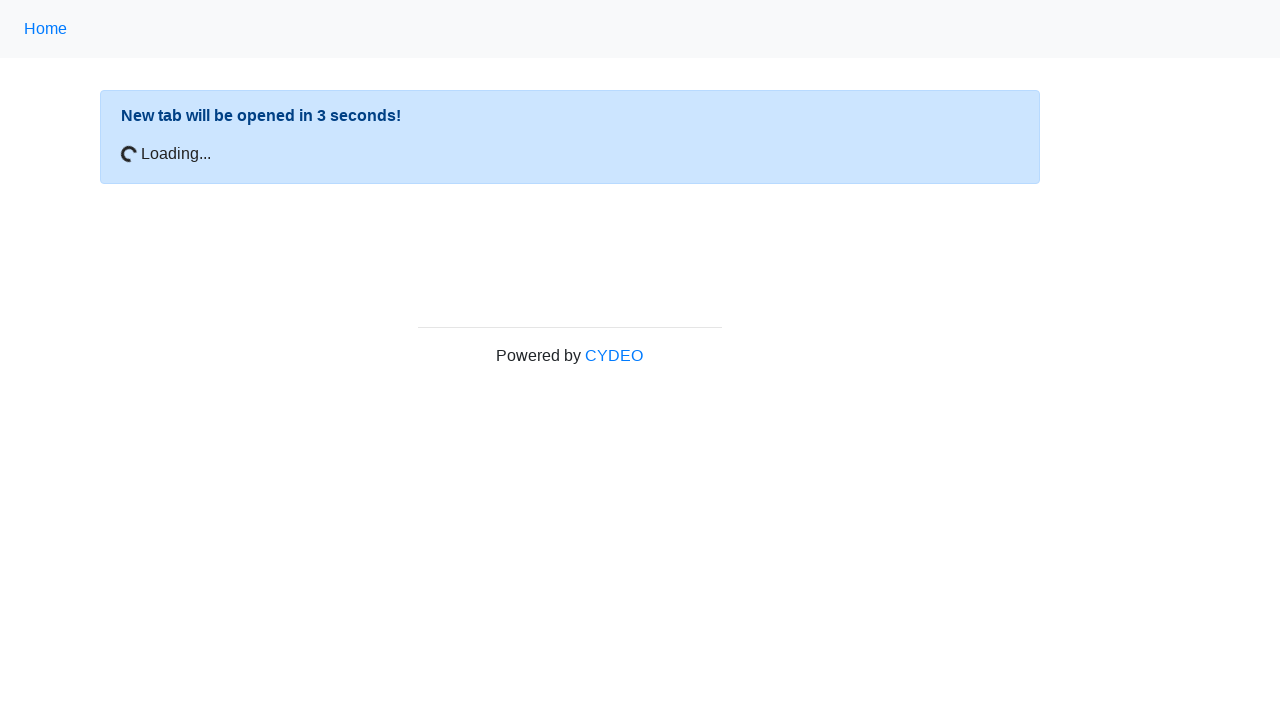

Waited 5 seconds for automatic new tab to open
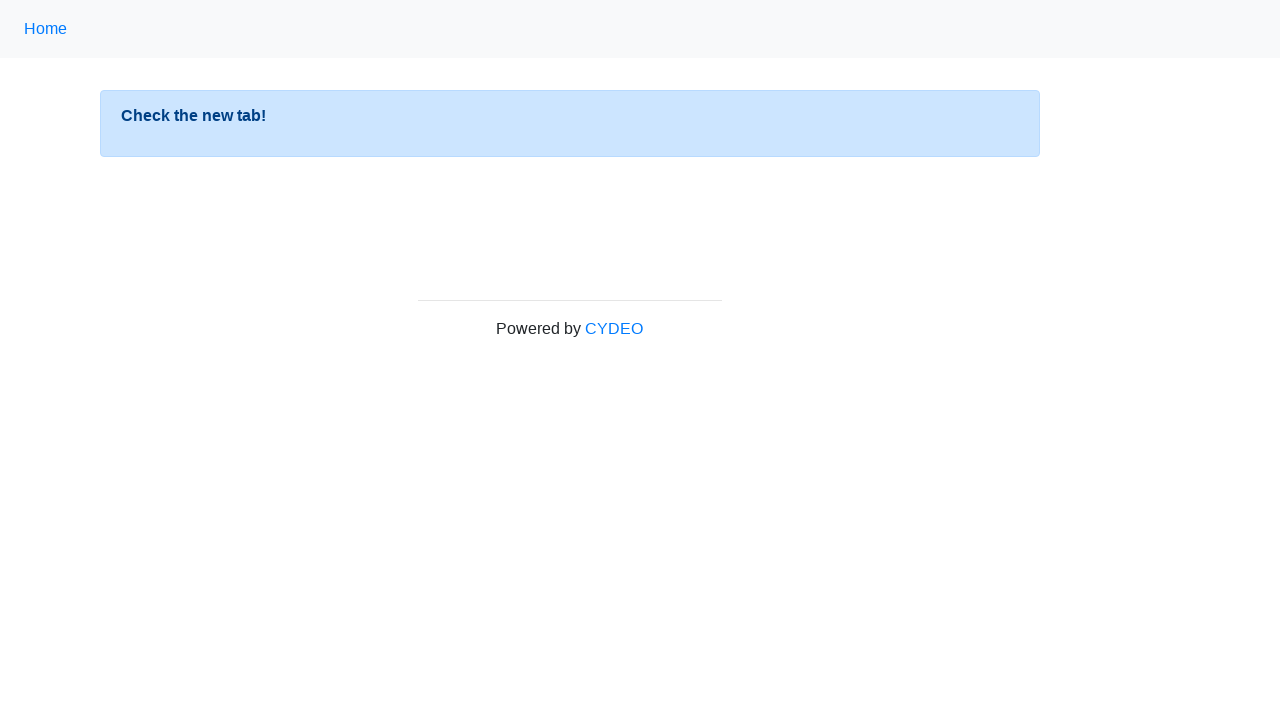

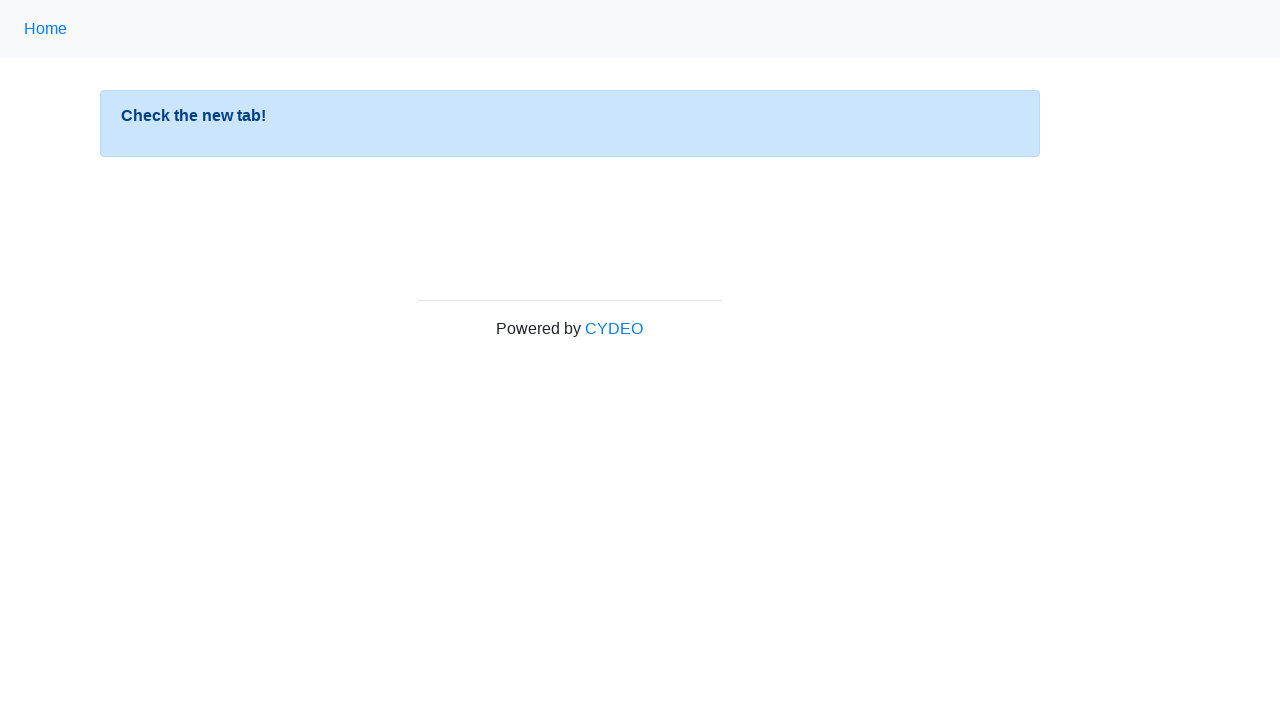